Tests an e-commerce website by adding multiple items to cart, proceeding to checkout, and applying a promo code

Starting URL: https://rahulshettyacademy.com/seleniumPractise

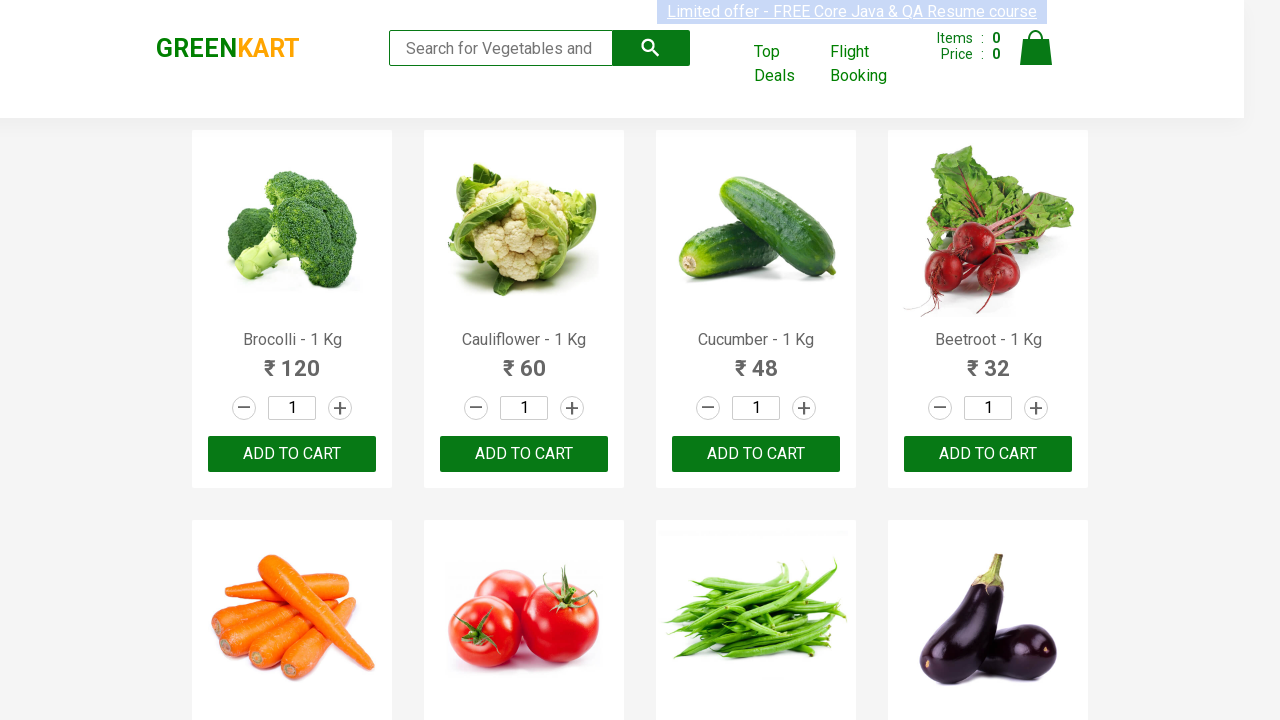

Retrieved all product elements from page
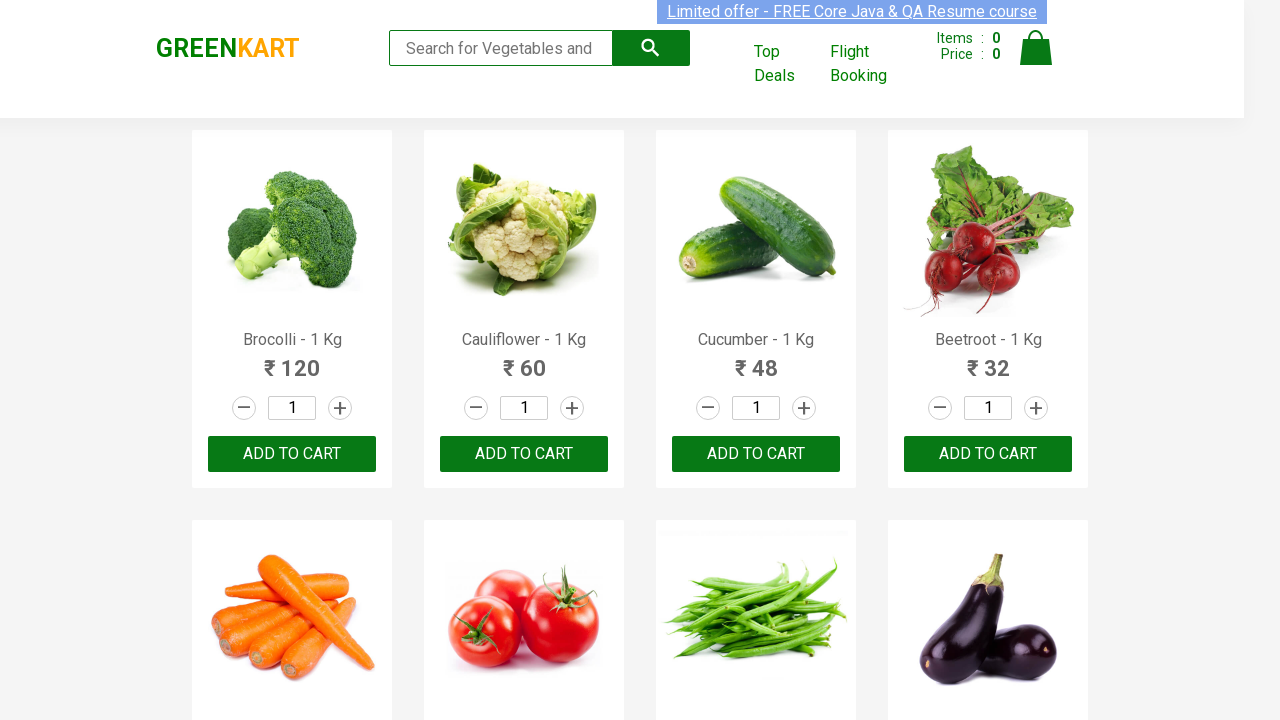

Added 'Brocolli' to cart at (292, 454) on xpath=//div[@class='product-action']/button >> nth=0
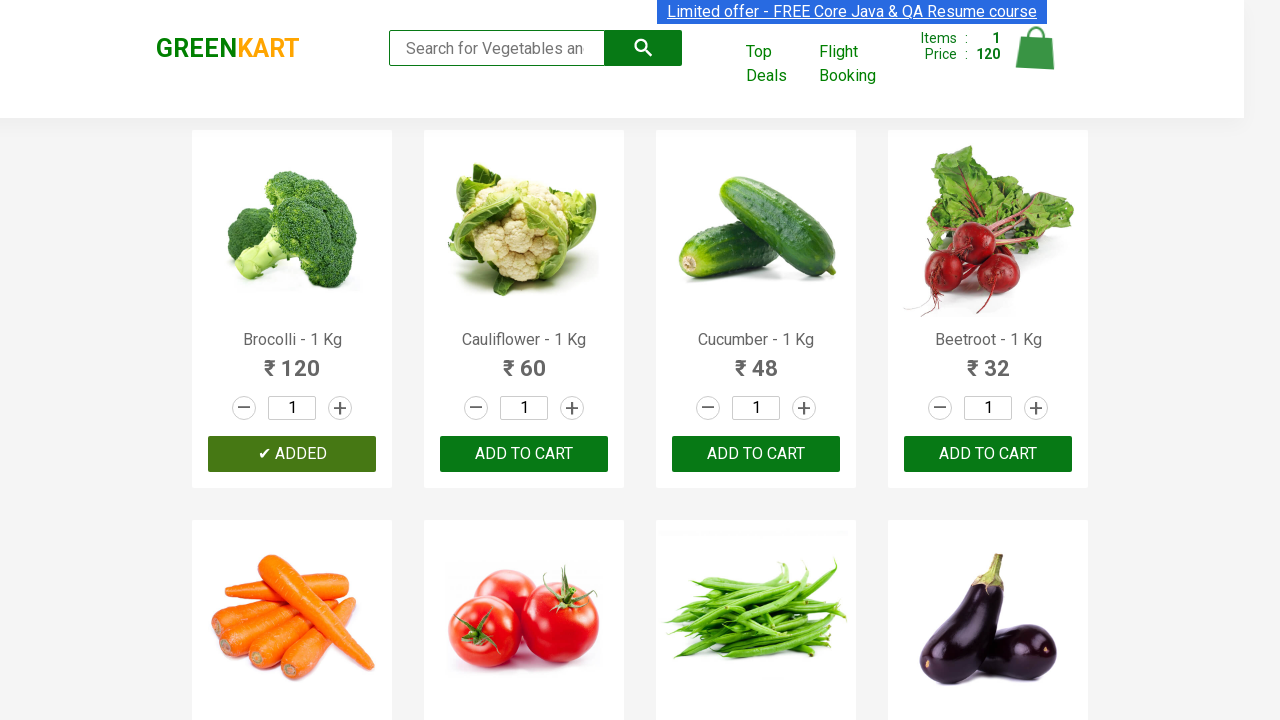

Added 'Cucumber' to cart at (756, 454) on xpath=//div[@class='product-action']/button >> nth=2
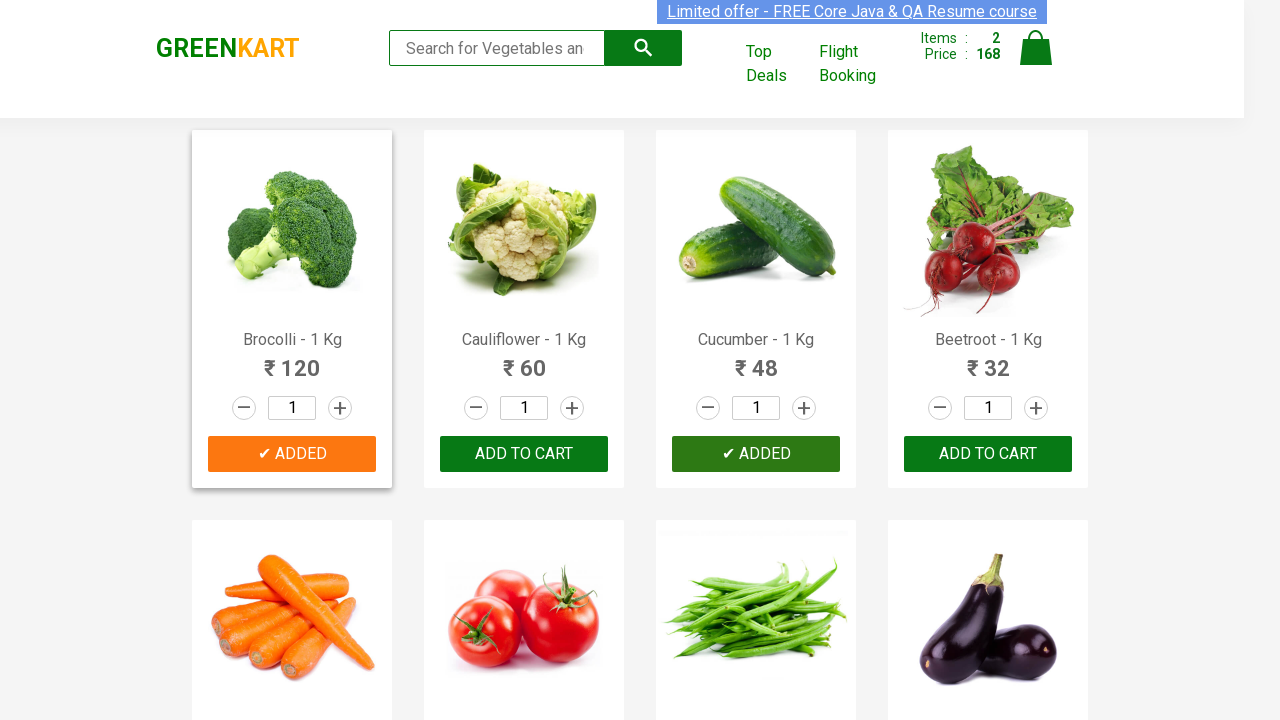

Added 'Beetroot' to cart at (988, 454) on xpath=//div[@class='product-action']/button >> nth=3
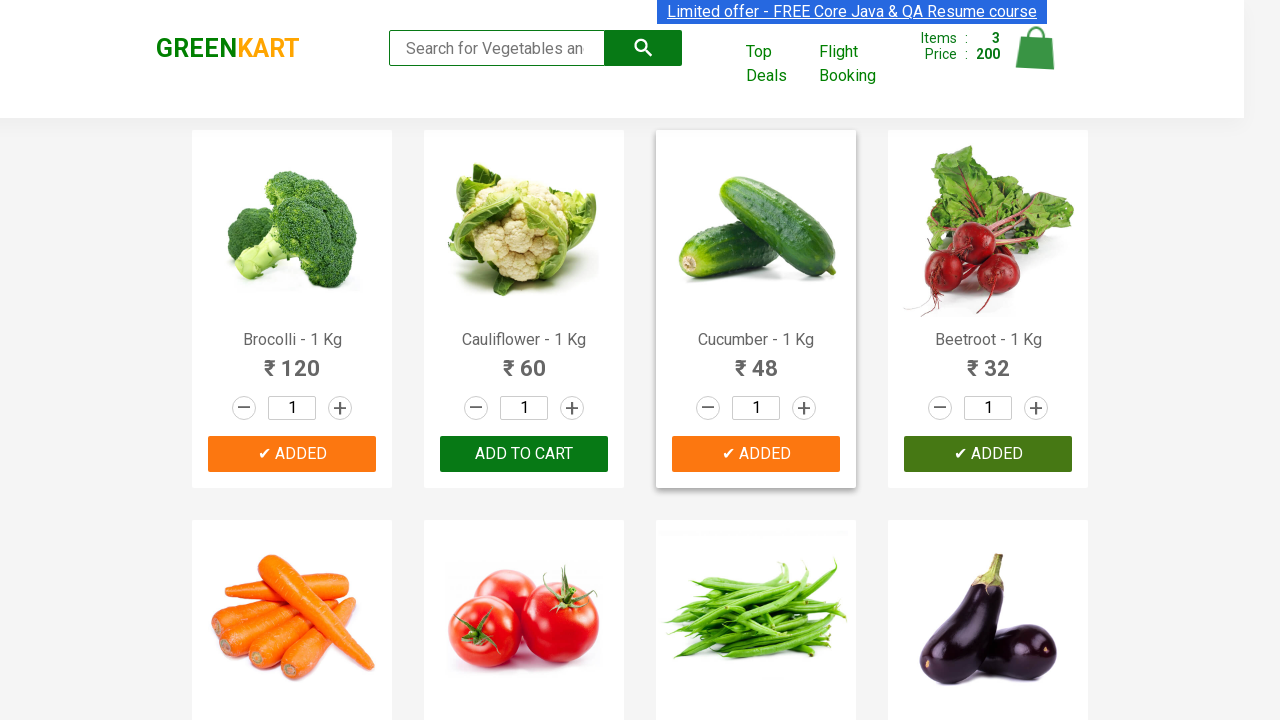

Added 'Brinjal' to cart at (988, 360) on xpath=//div[@class='product-action']/button >> nth=7
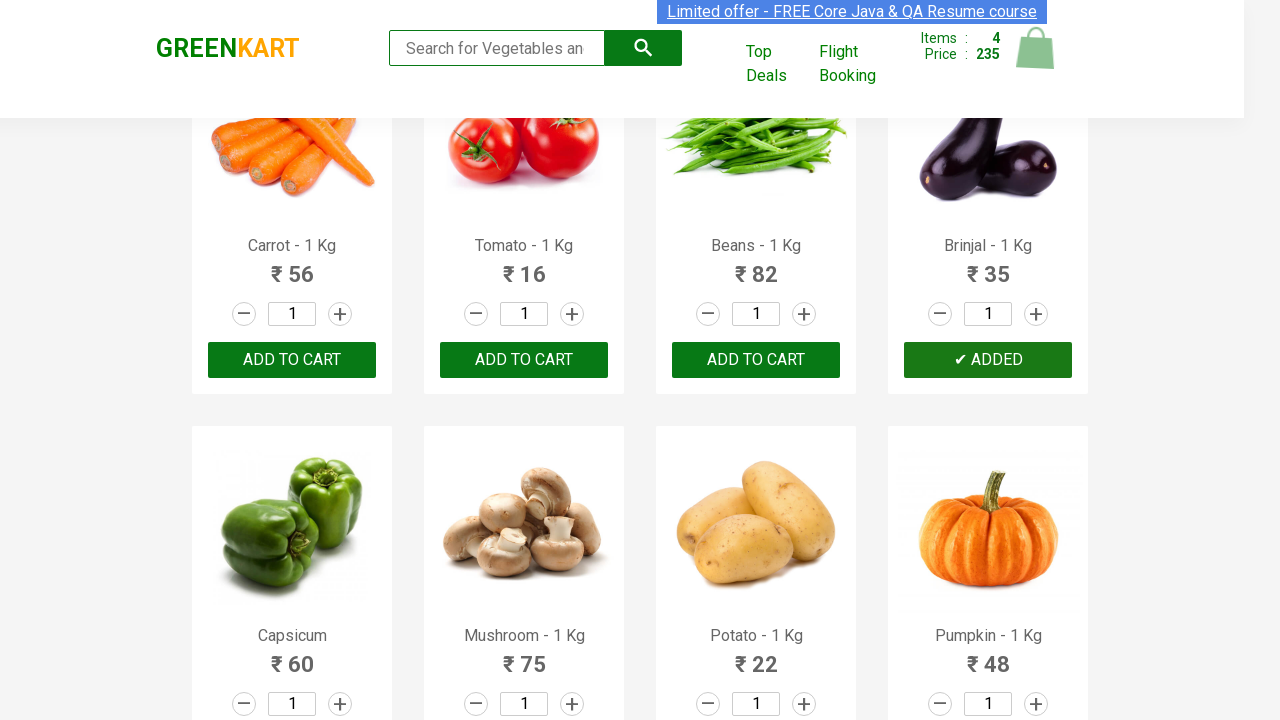

Clicked cart icon to view cart at (1036, 48) on img[alt='Cart']
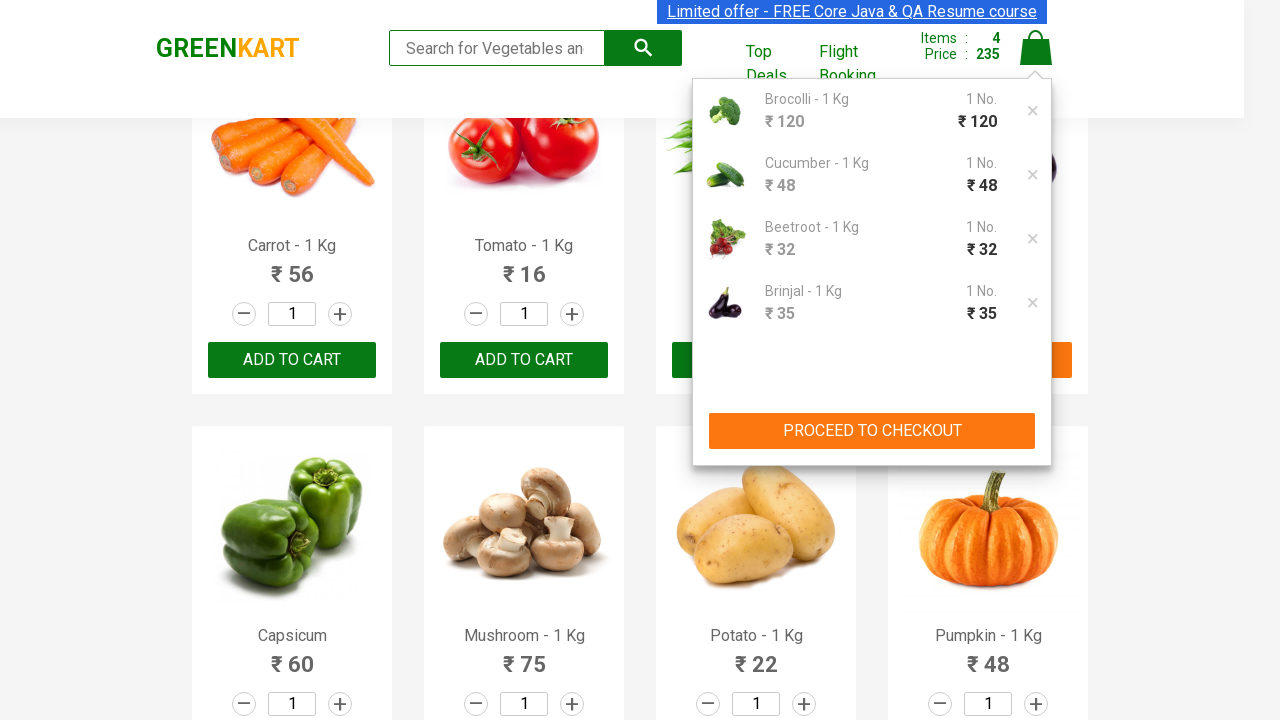

Clicked 'PROCEED TO CHECKOUT' button at (872, 431) on xpath=//button[contains(text(),'PROCEED TO CHECKOUT')]
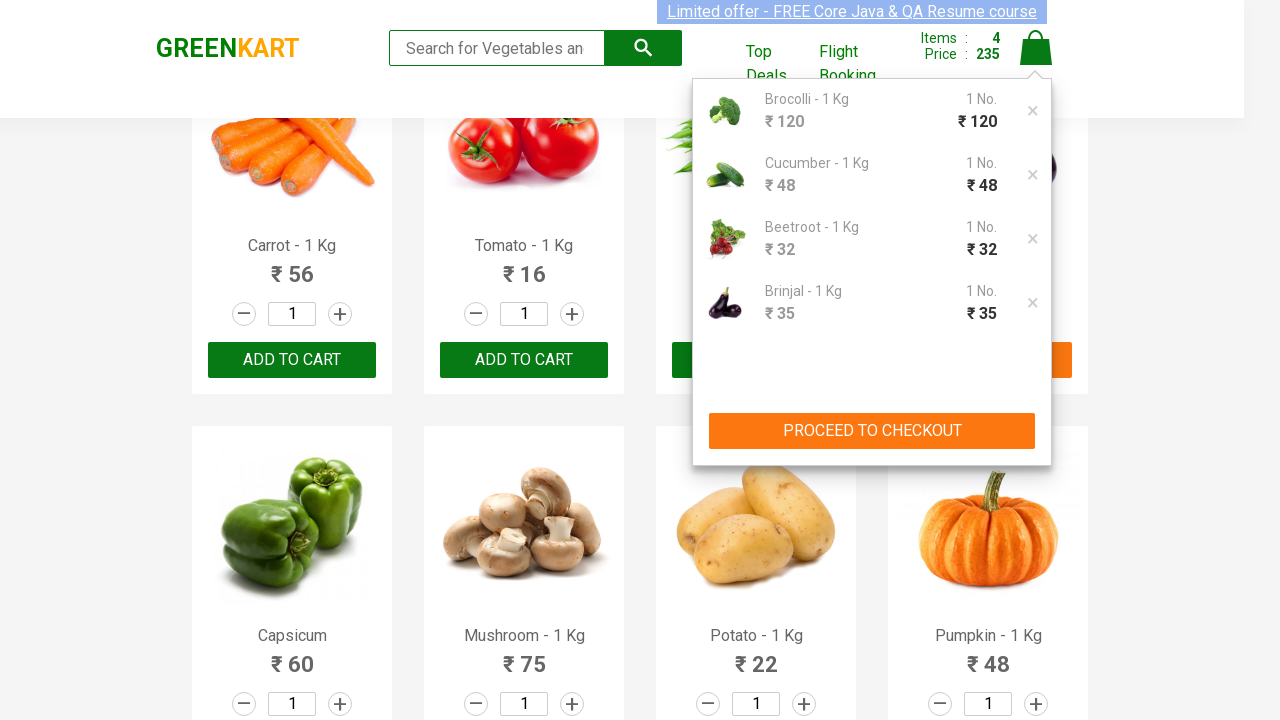

Promo code input field loaded
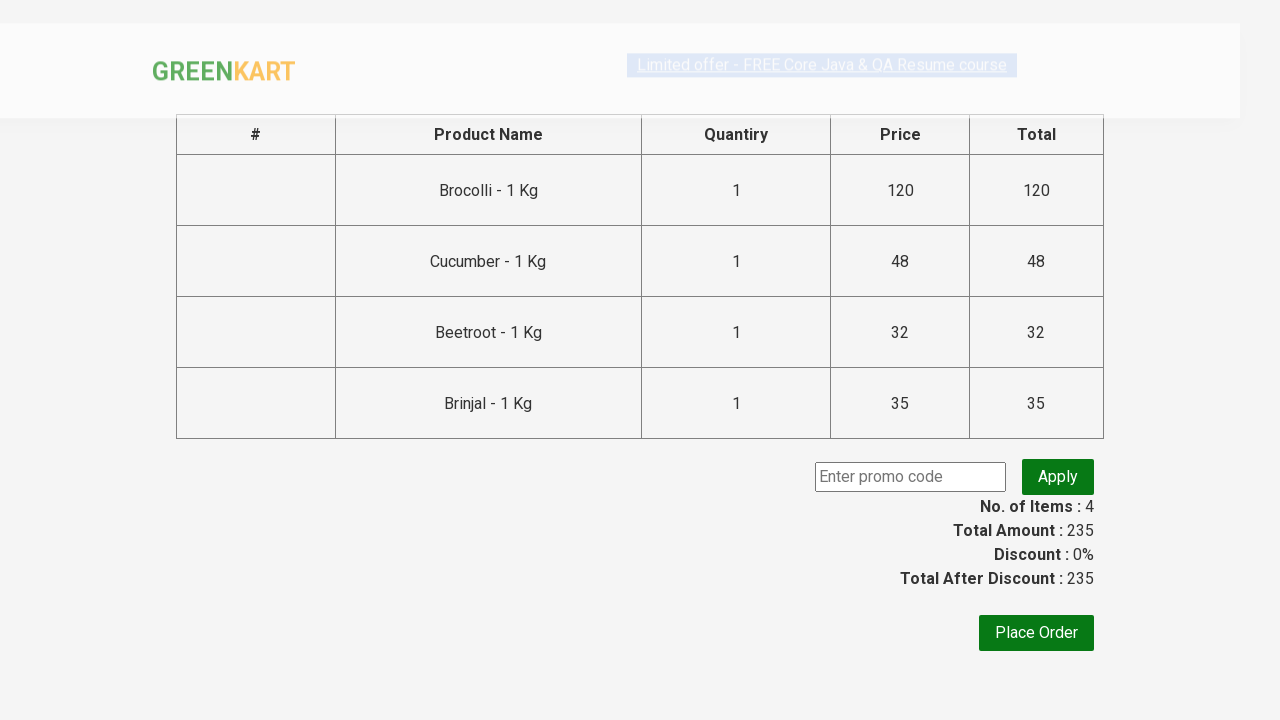

Entered promo code 'rahulshettyacademy' on input.promoCode
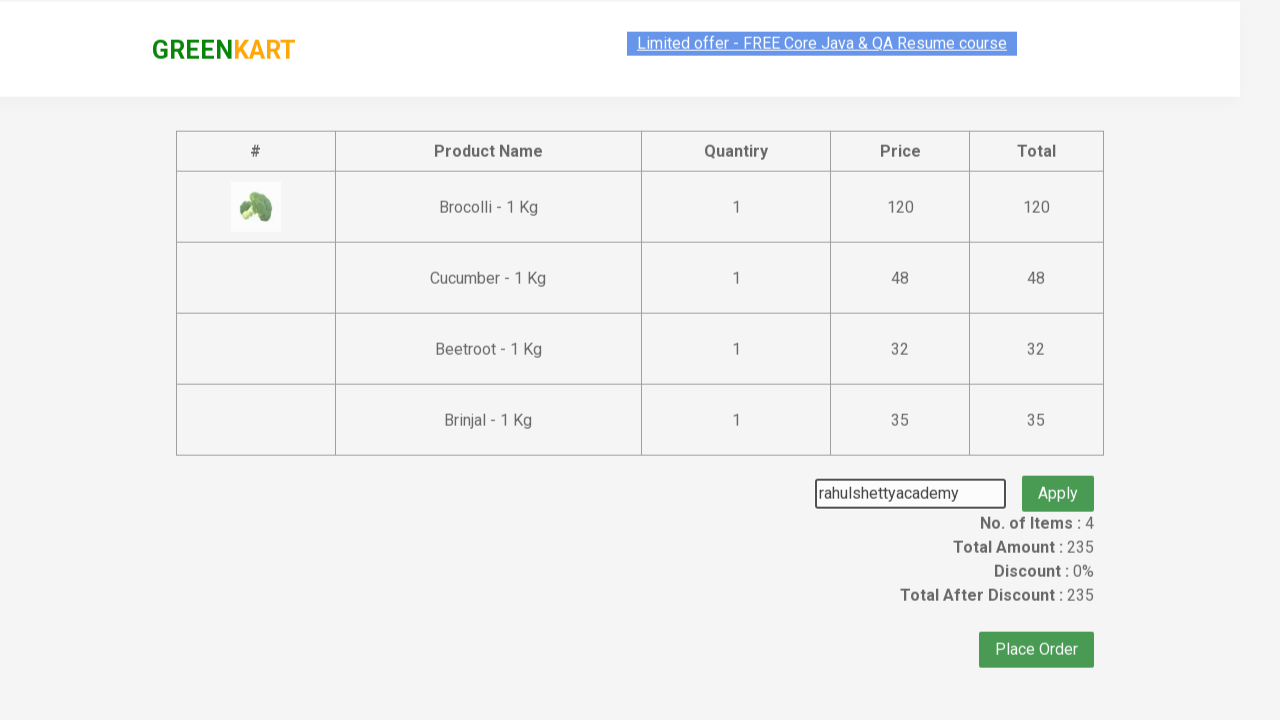

Clicked 'Apply' button to apply promo code at (1058, 477) on button.promoBtn
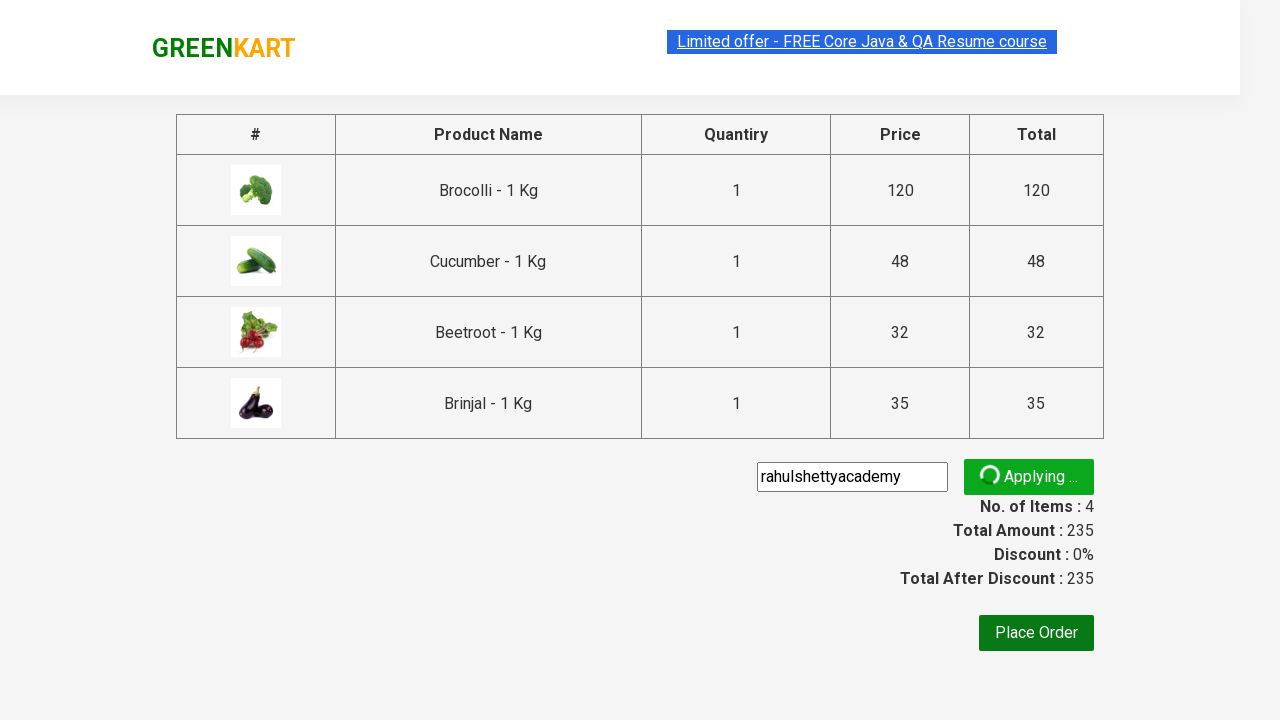

Promo code successfully applied - info message appeared
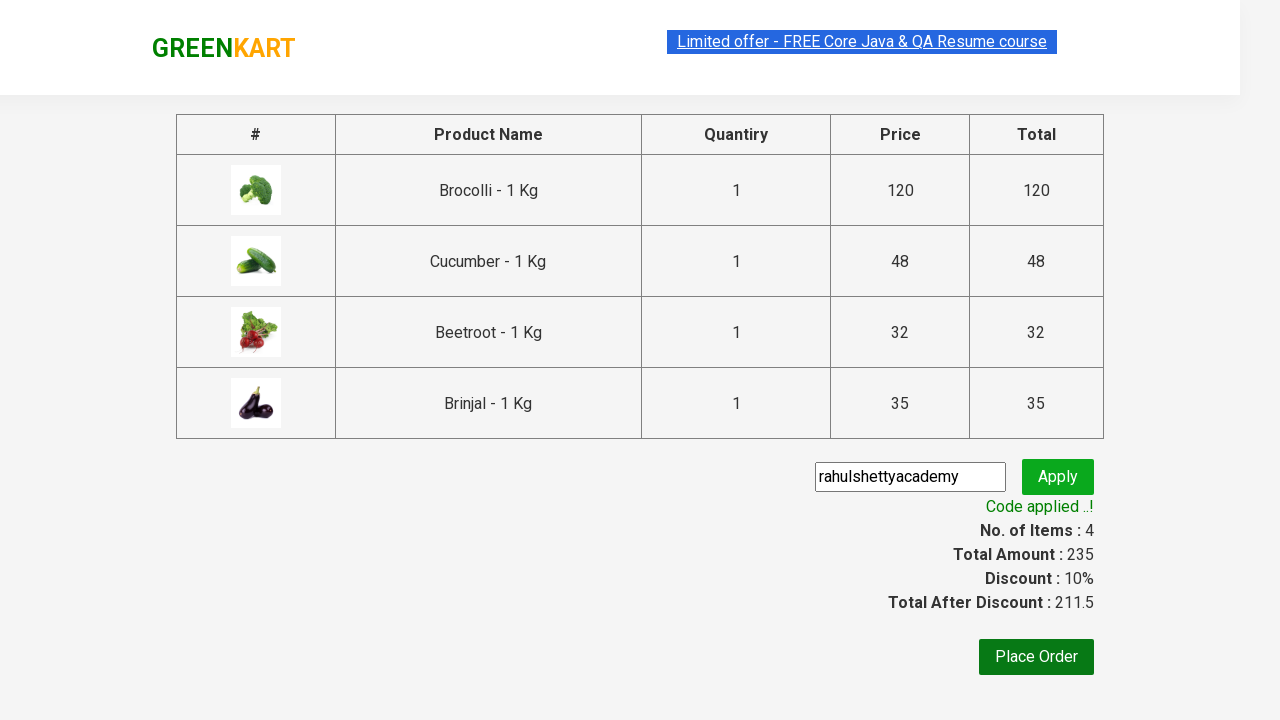

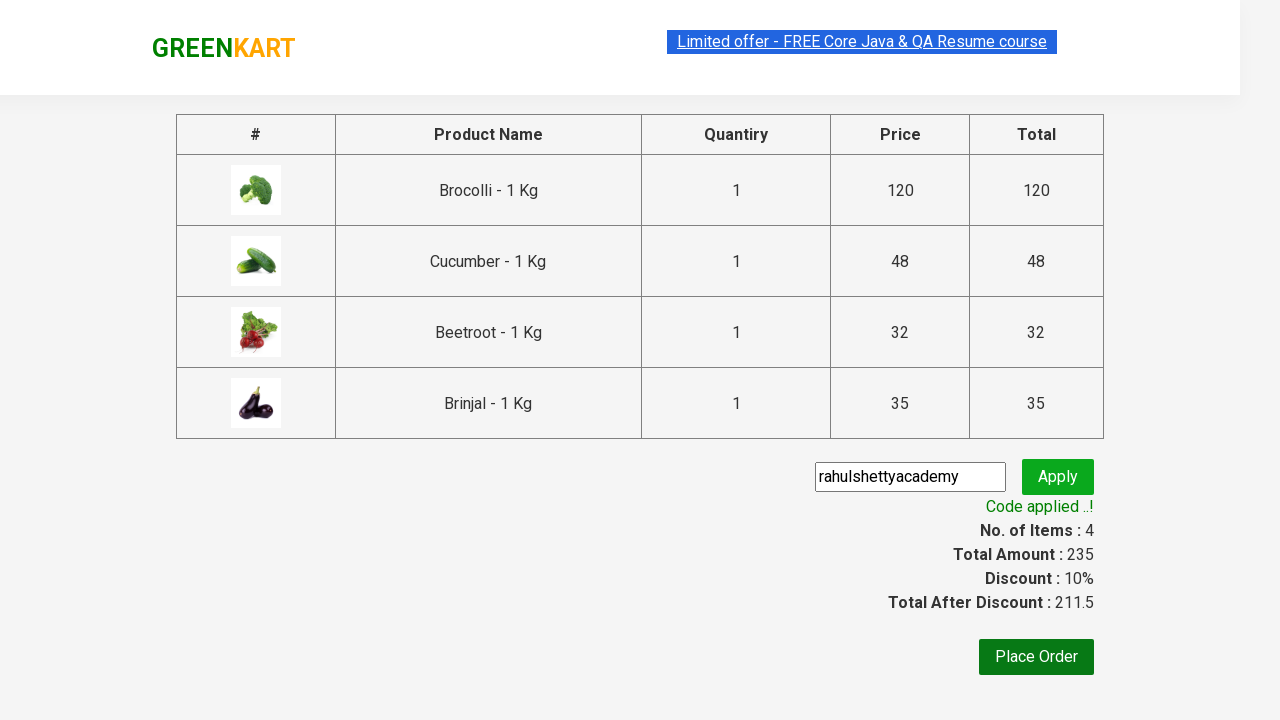